Tests that edits to a todo item are saved when the input loses focus (blur event).

Starting URL: https://demo.playwright.dev/todomvc

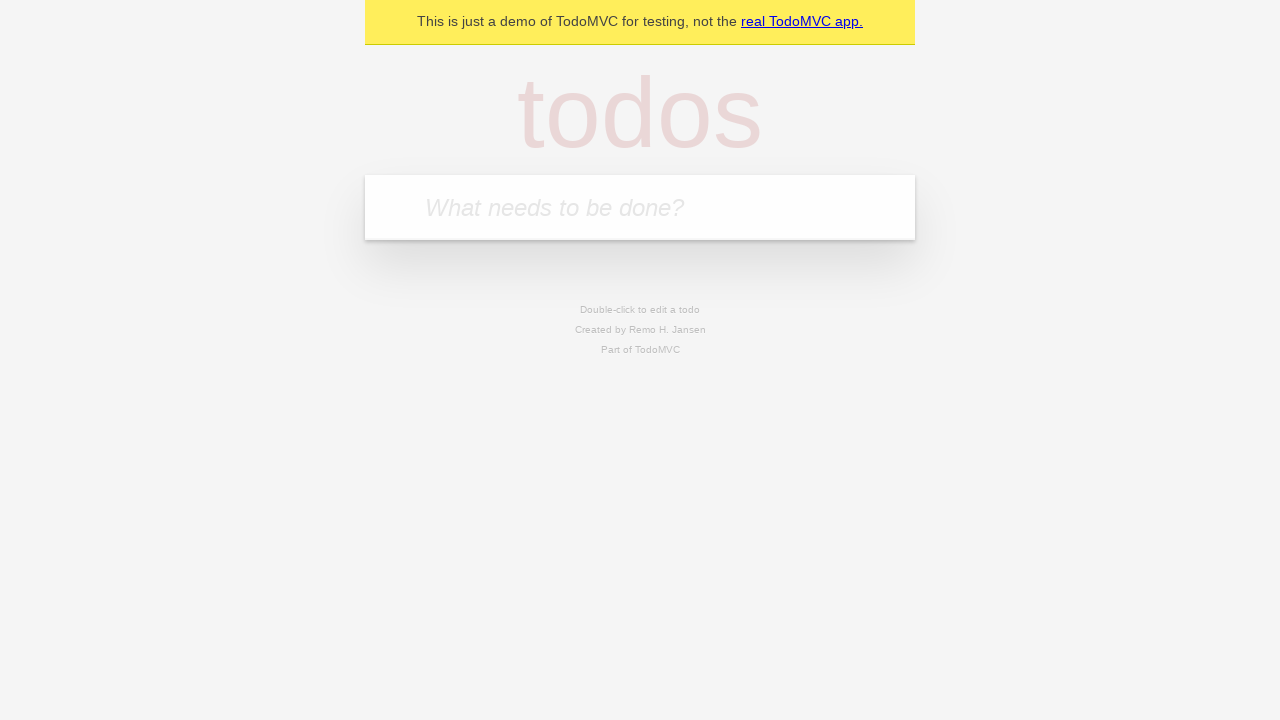

Filled todo input with 'buy some cheese' on internal:attr=[placeholder="What needs to be done?"i]
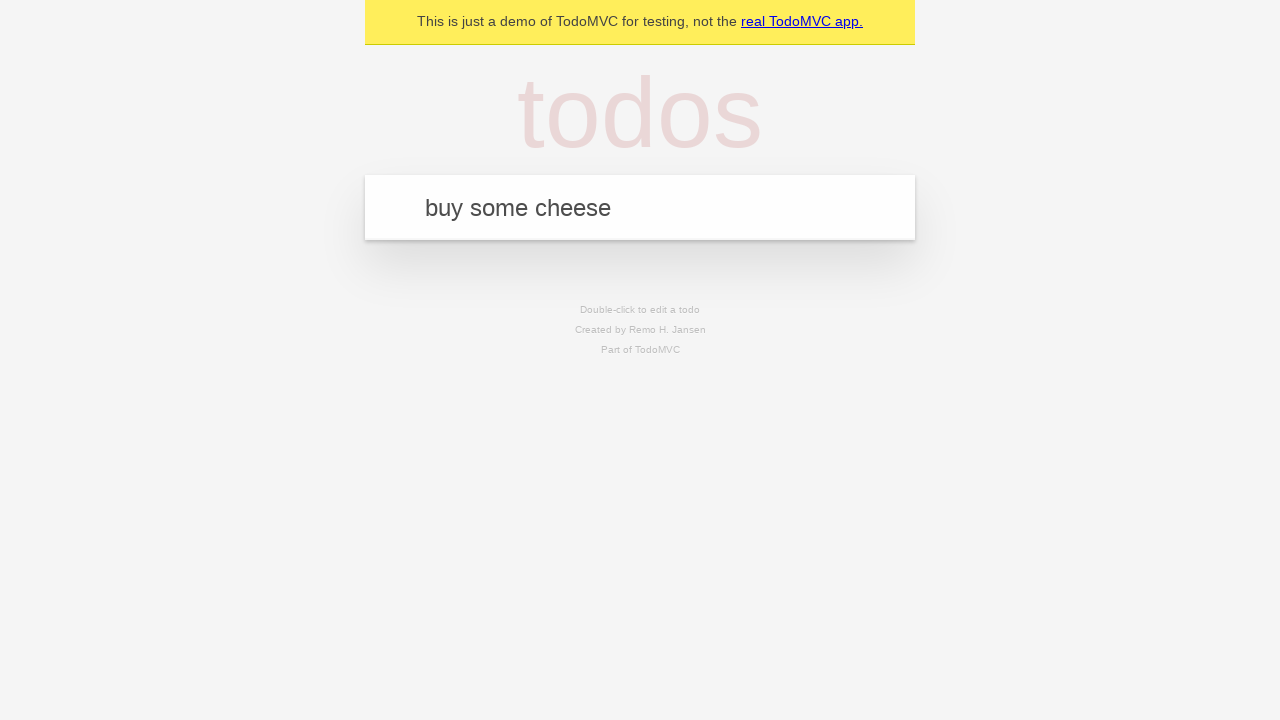

Pressed Enter to create first todo on internal:attr=[placeholder="What needs to be done?"i]
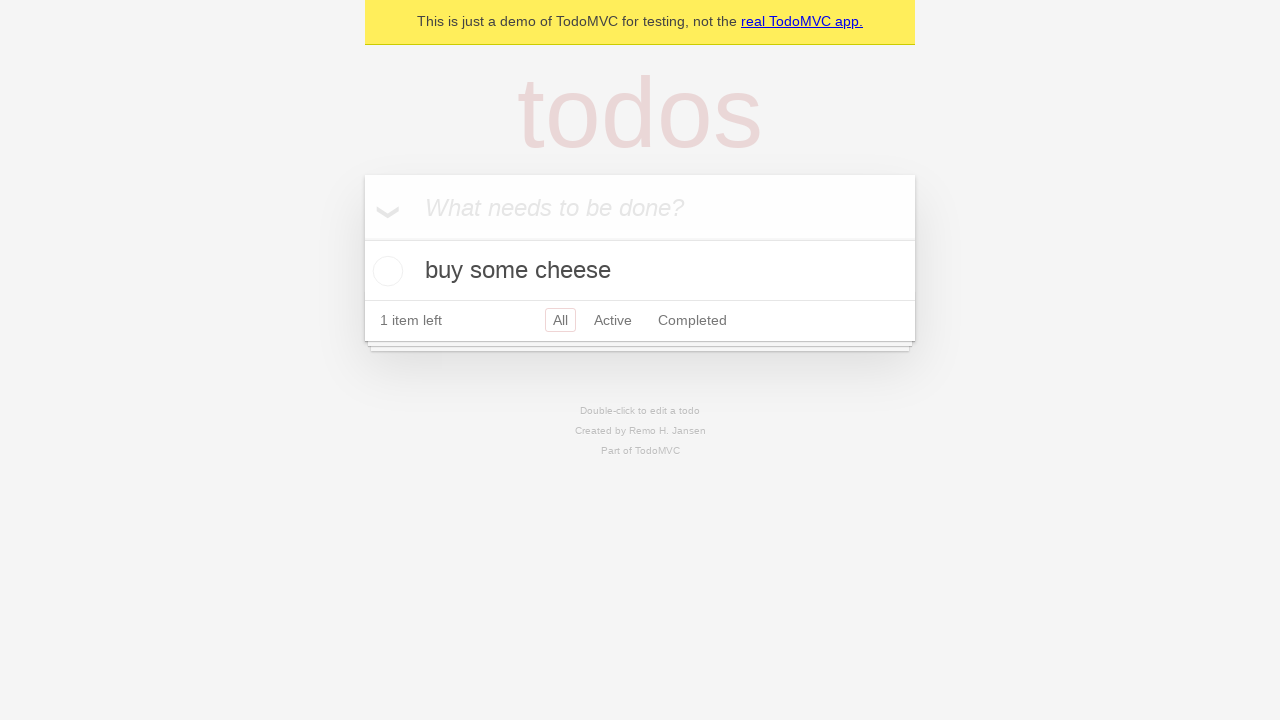

Filled todo input with 'feed the cat' on internal:attr=[placeholder="What needs to be done?"i]
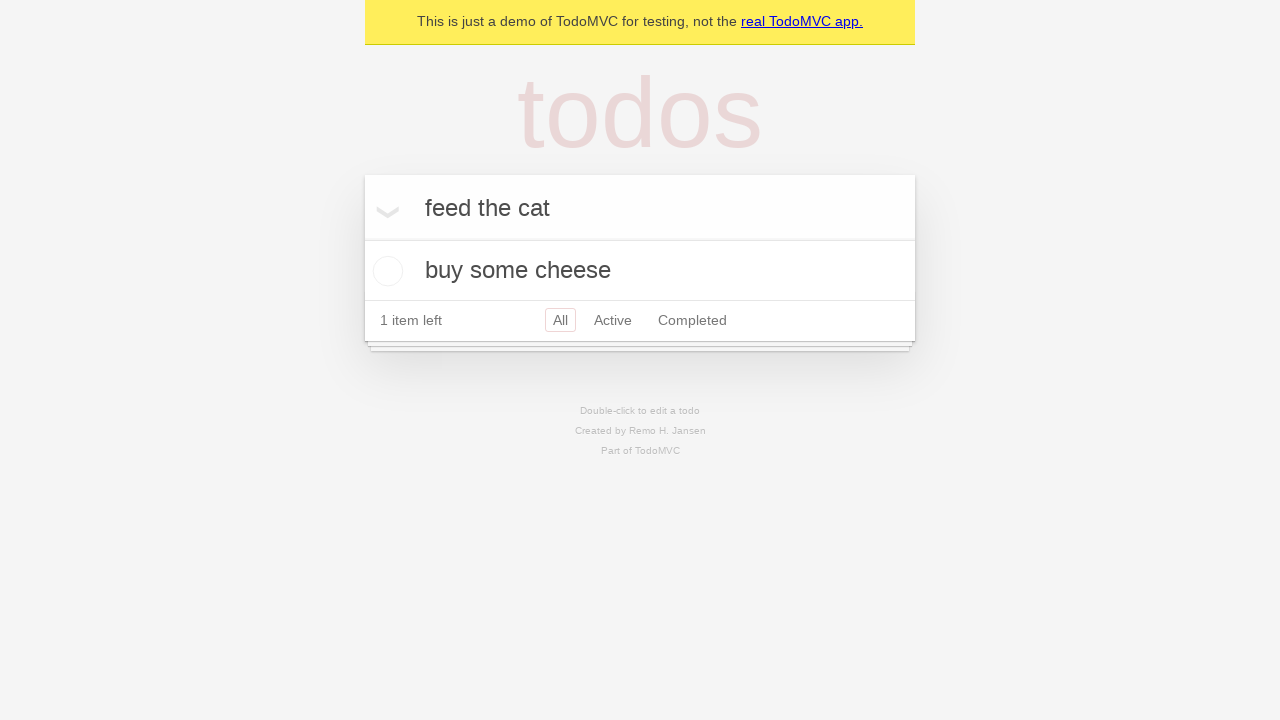

Pressed Enter to create second todo on internal:attr=[placeholder="What needs to be done?"i]
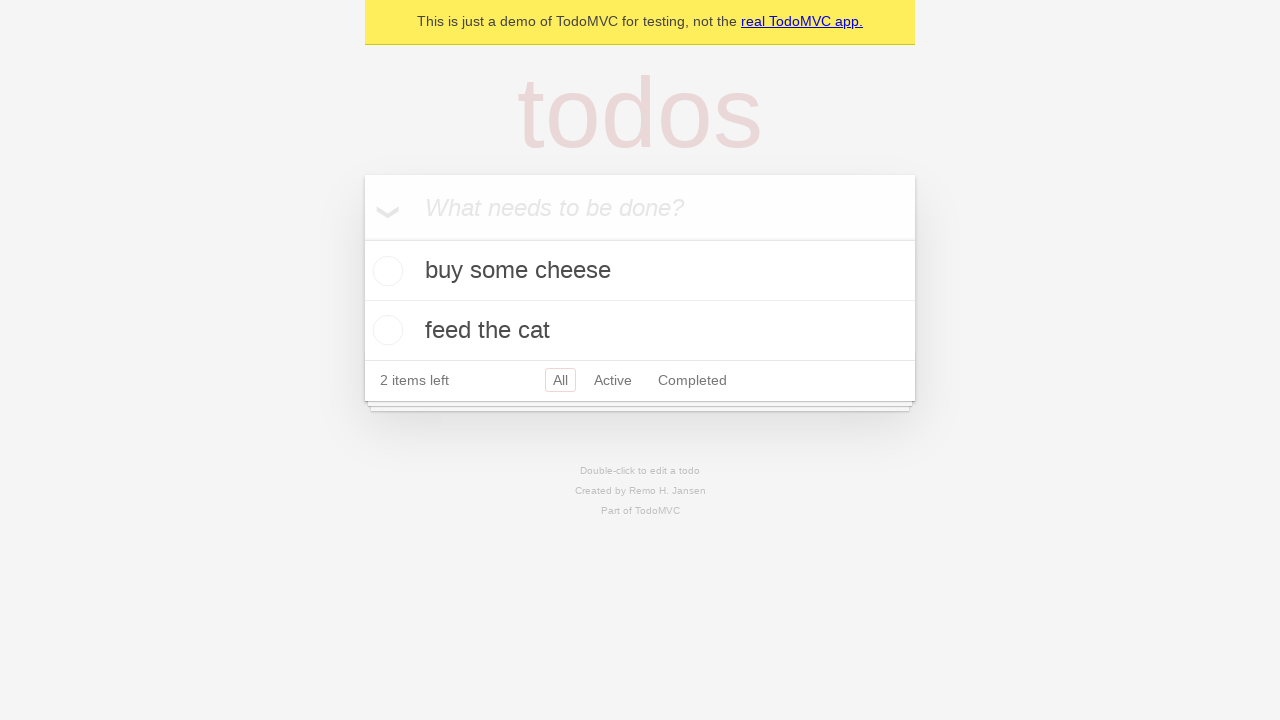

Filled todo input with 'book a doctors appointment' on internal:attr=[placeholder="What needs to be done?"i]
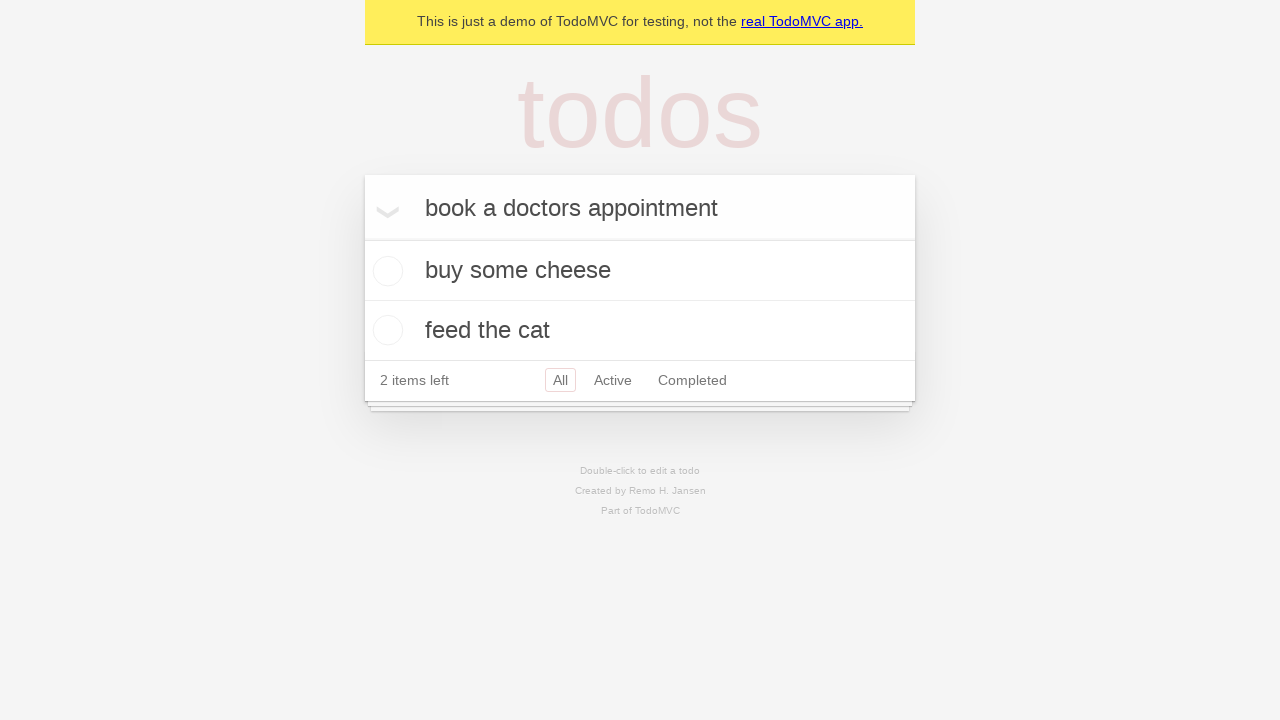

Pressed Enter to create third todo on internal:attr=[placeholder="What needs to be done?"i]
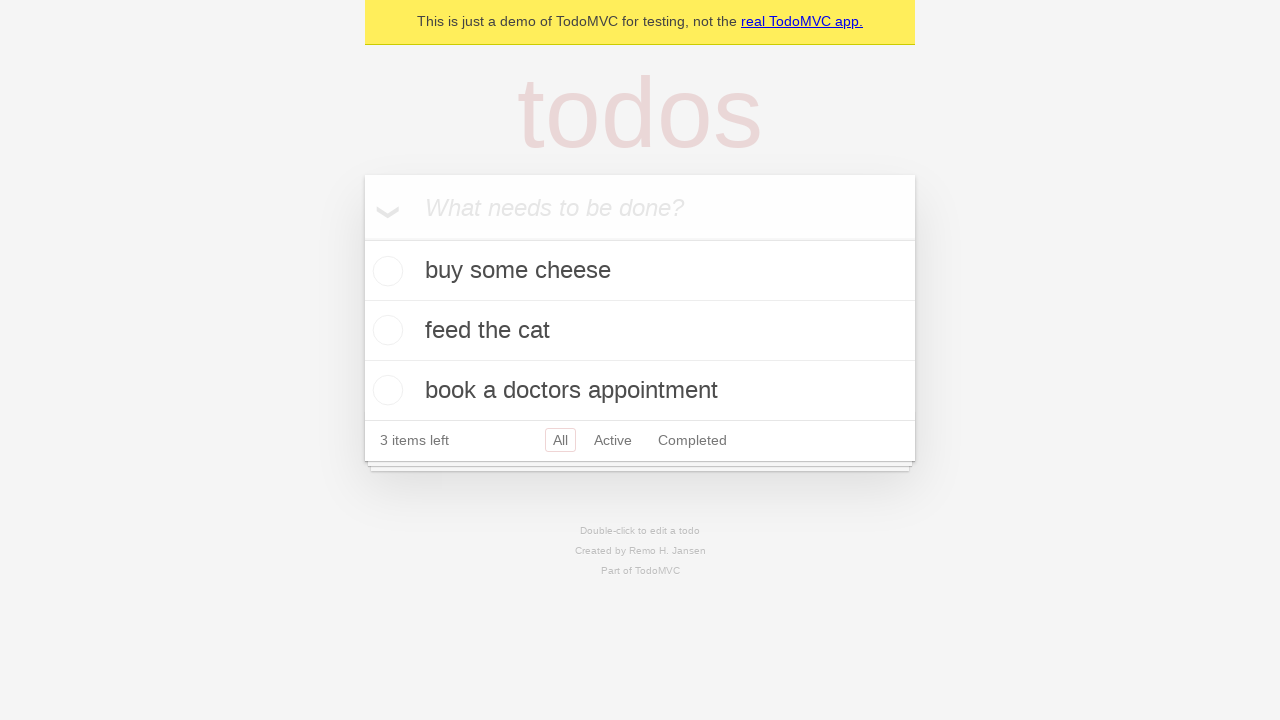

Double-clicked second todo item to enter edit mode at (640, 331) on internal:testid=[data-testid="todo-item"s] >> nth=1
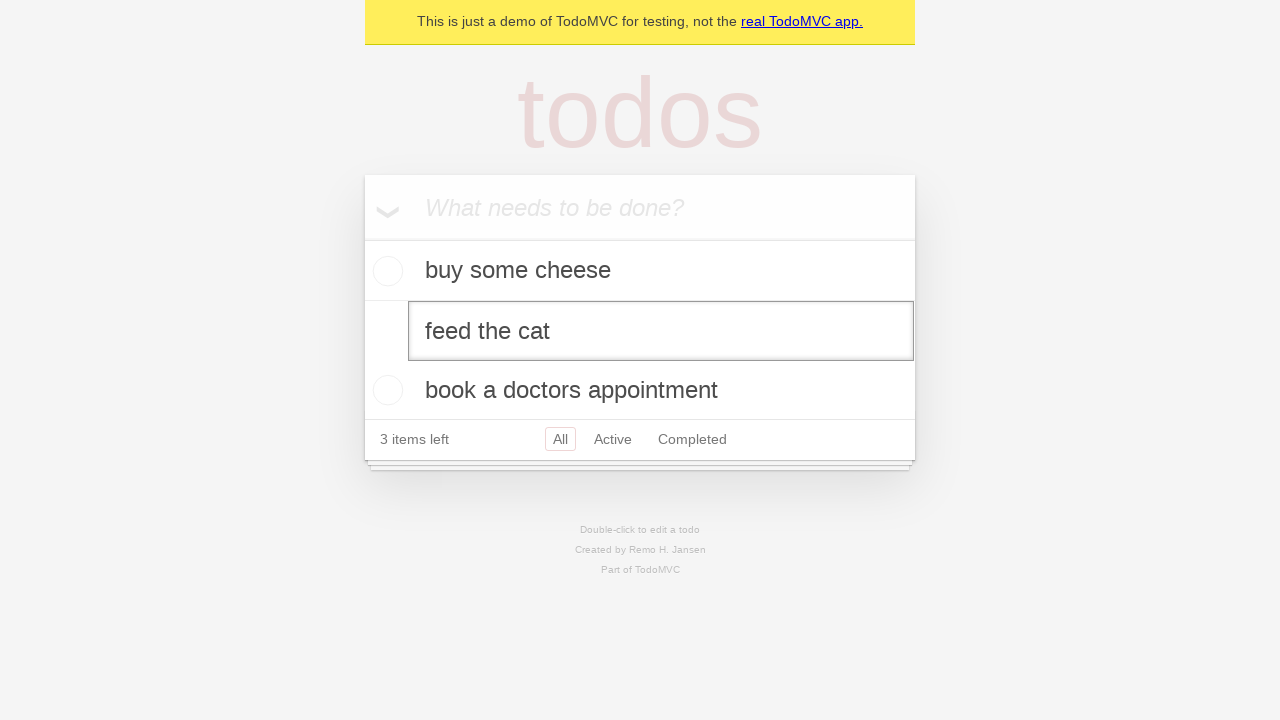

Filled edit textbox with 'buy some sausages' on internal:testid=[data-testid="todo-item"s] >> nth=1 >> internal:role=textbox[nam
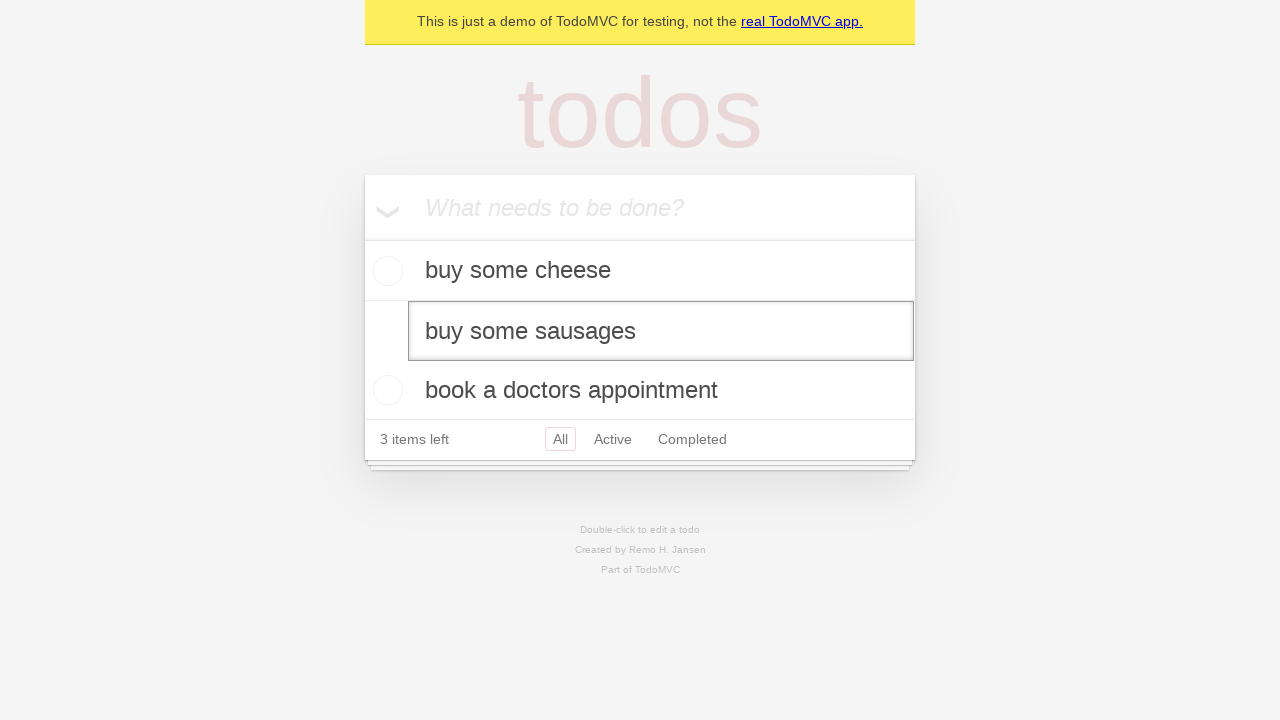

Dispatched blur event to save todo edits
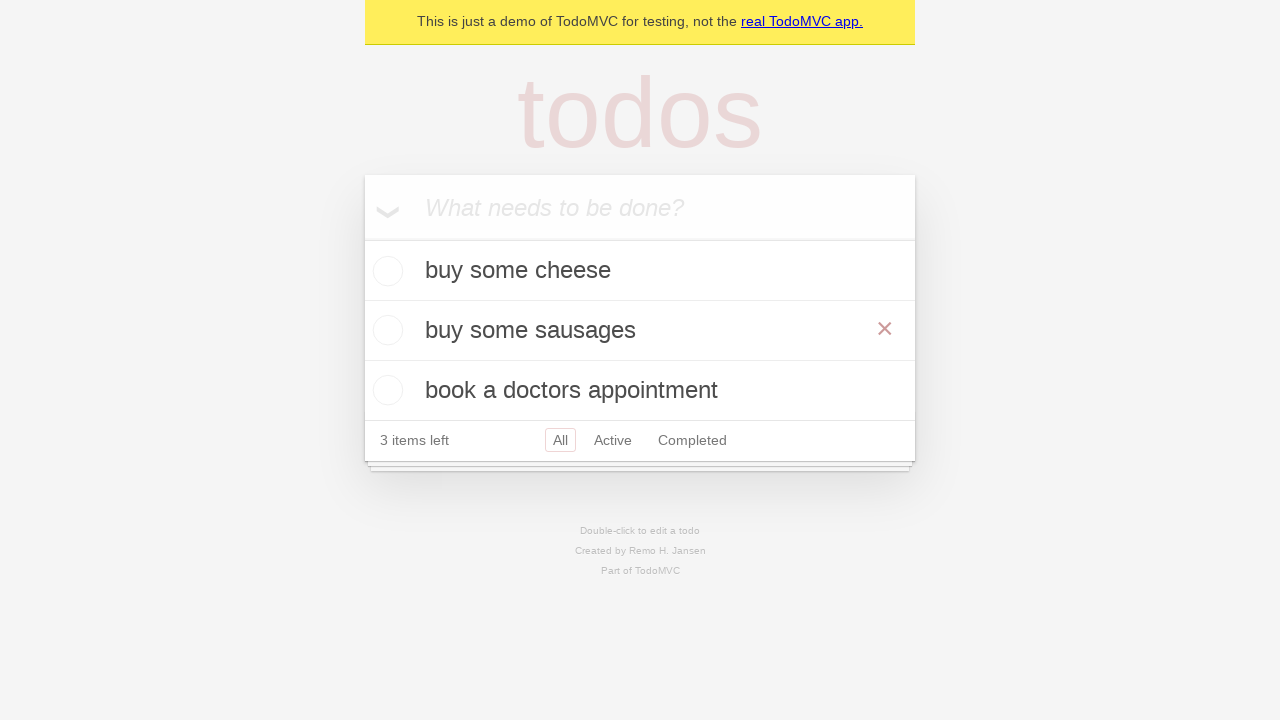

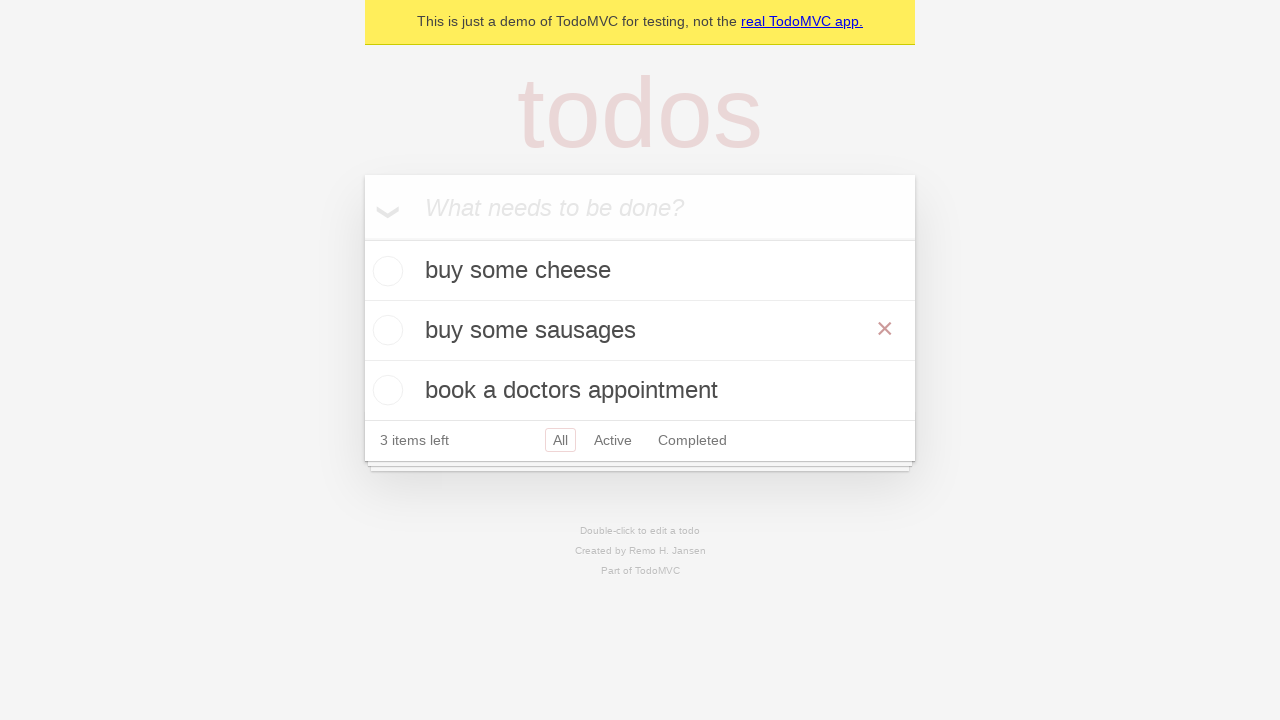